Tests passenger selection dropdown by incrementing adult count multiple times and verifying the final count

Starting URL: https://rahulshettyacademy.com/dropdownsPractise/

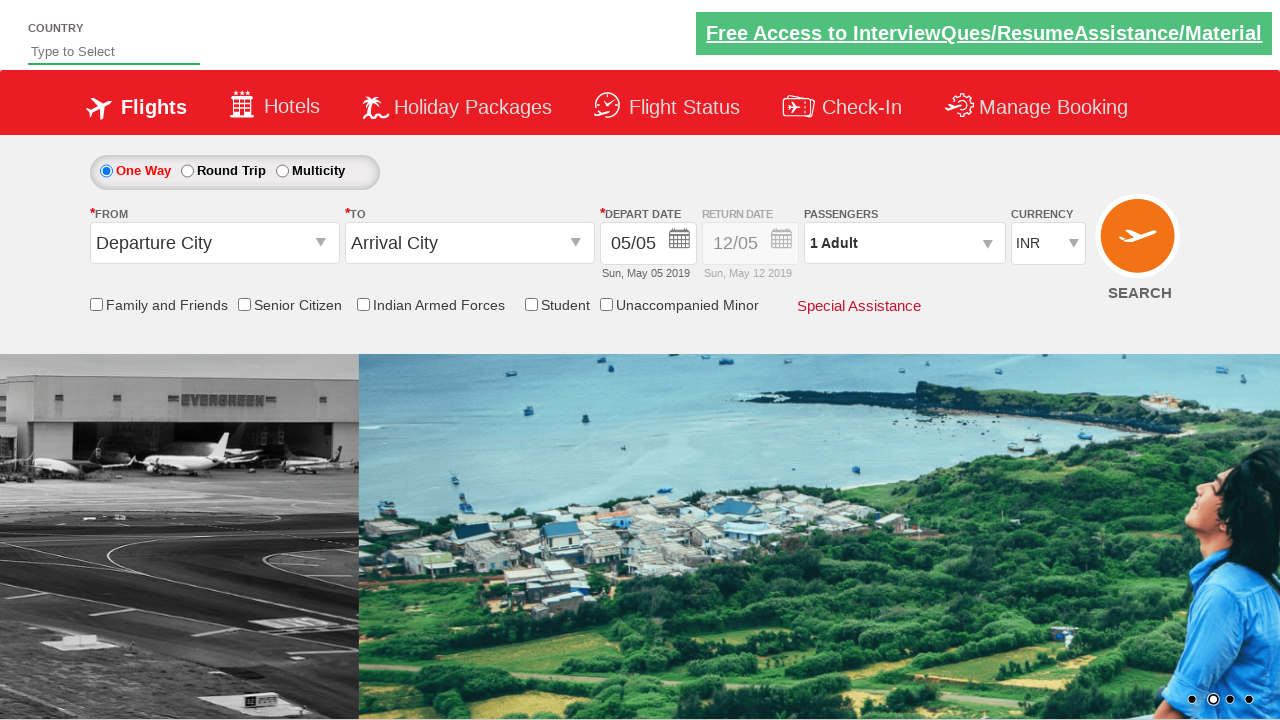

Clicked on passenger info dropdown to open it at (904, 243) on #divpaxinfo
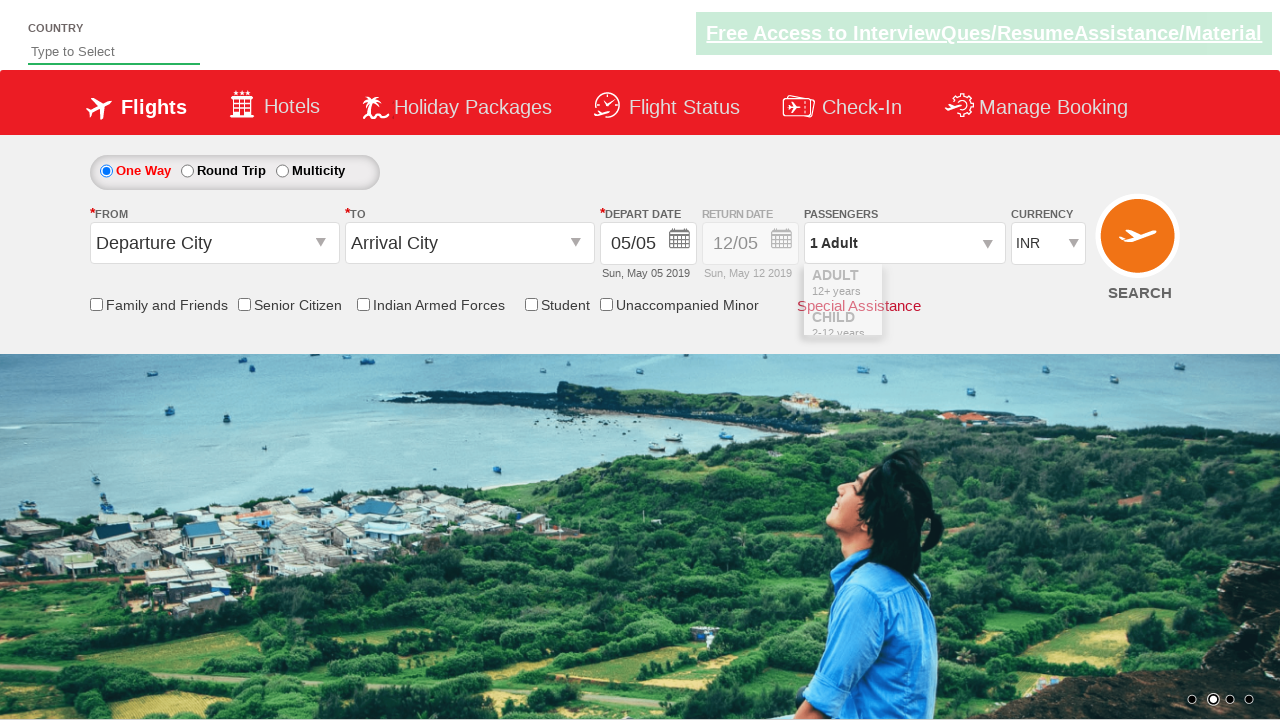

Waited for dropdown to be ready
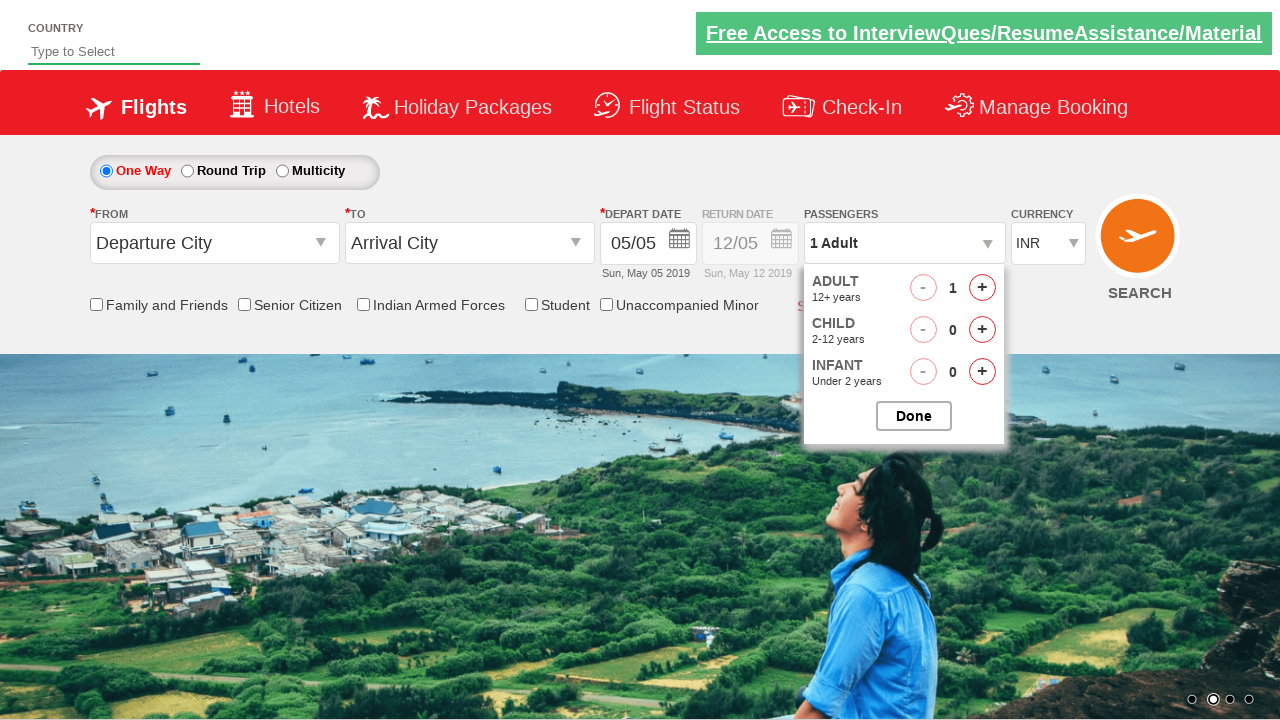

Clicked increment adult button (iteration 1 of 3) at (982, 288) on #hrefIncAdt
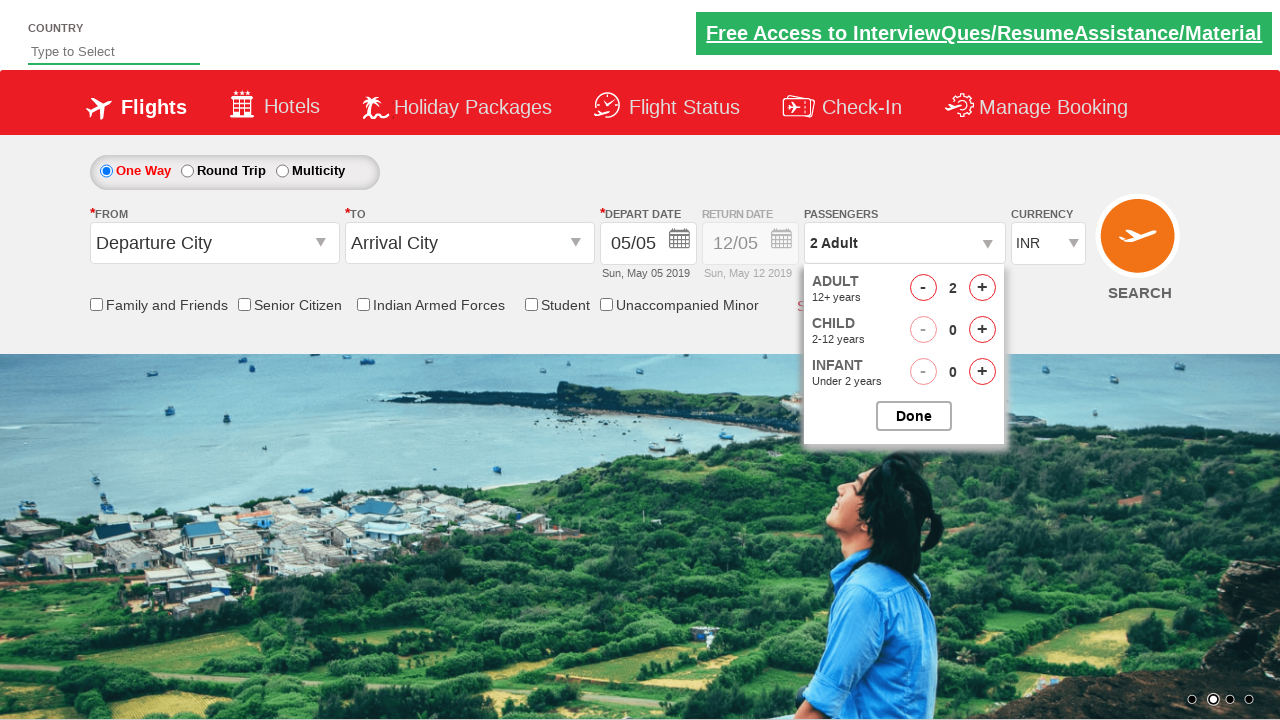

Clicked increment adult button (iteration 2 of 3) at (982, 288) on #hrefIncAdt
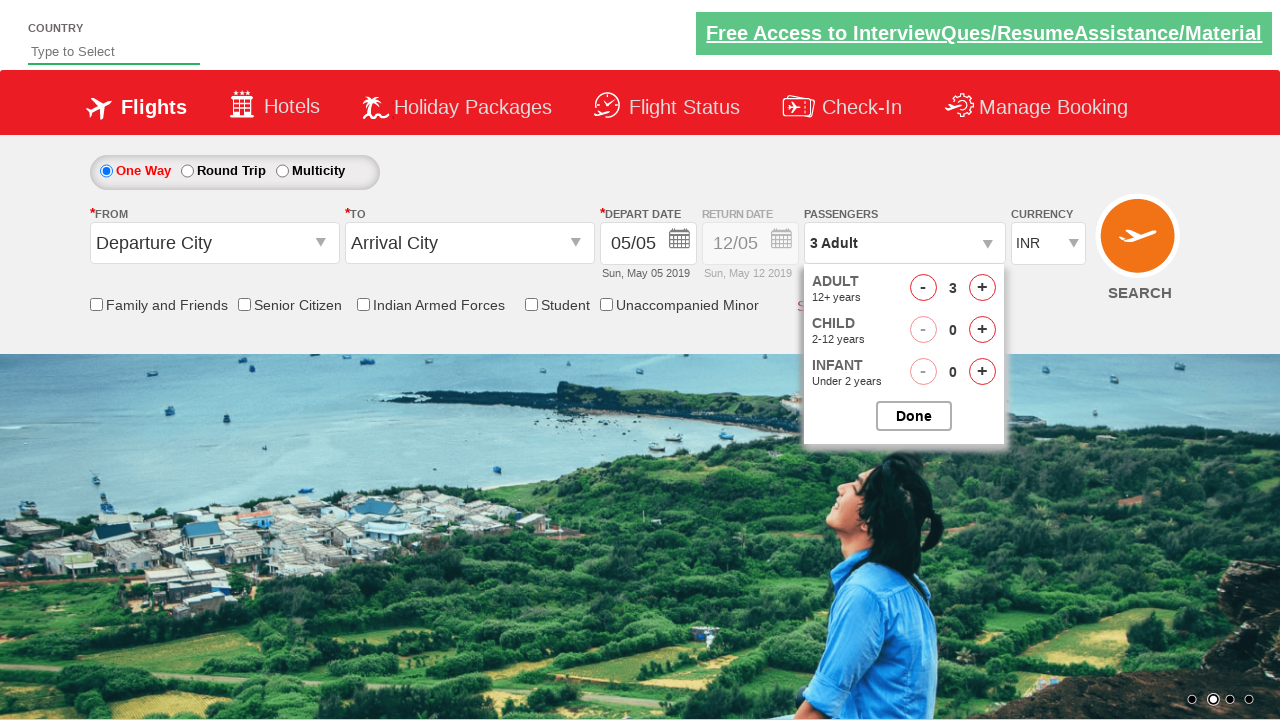

Clicked increment adult button (iteration 3 of 3) at (982, 288) on #hrefIncAdt
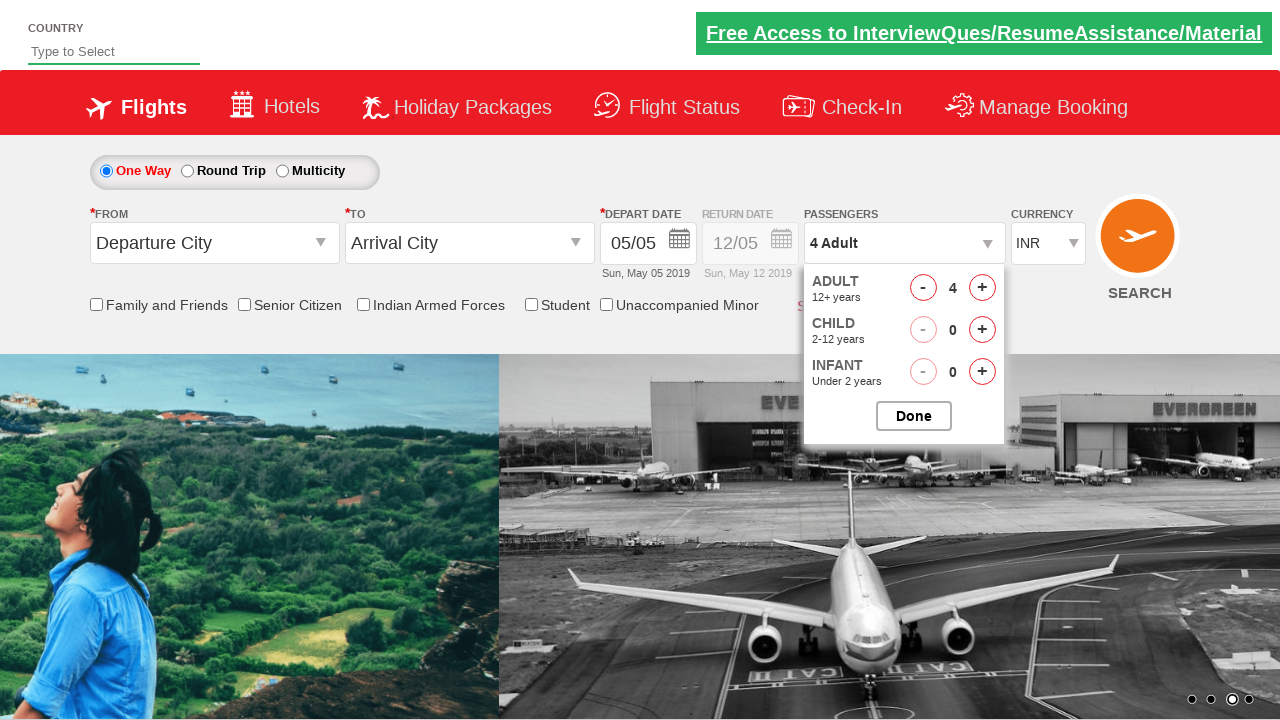

Closed the passenger selection dropdown at (914, 416) on #btnclosepaxoption
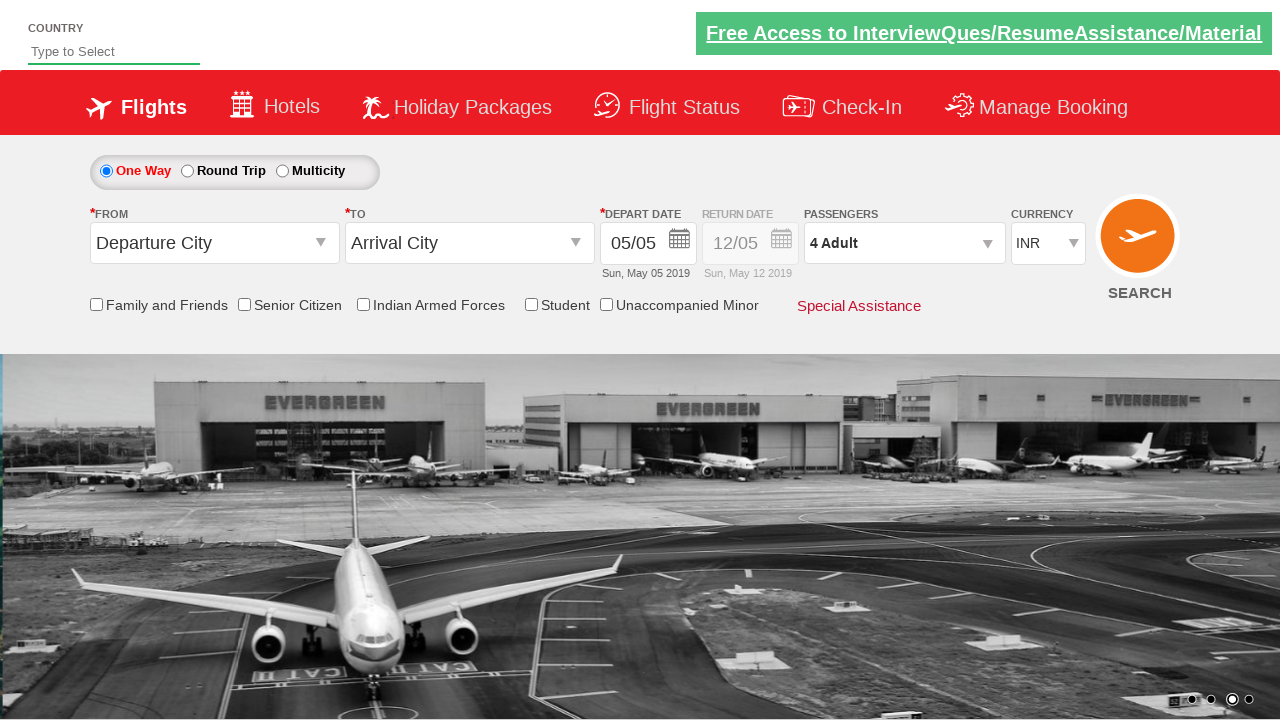

Waited for UI to update after closing dropdown
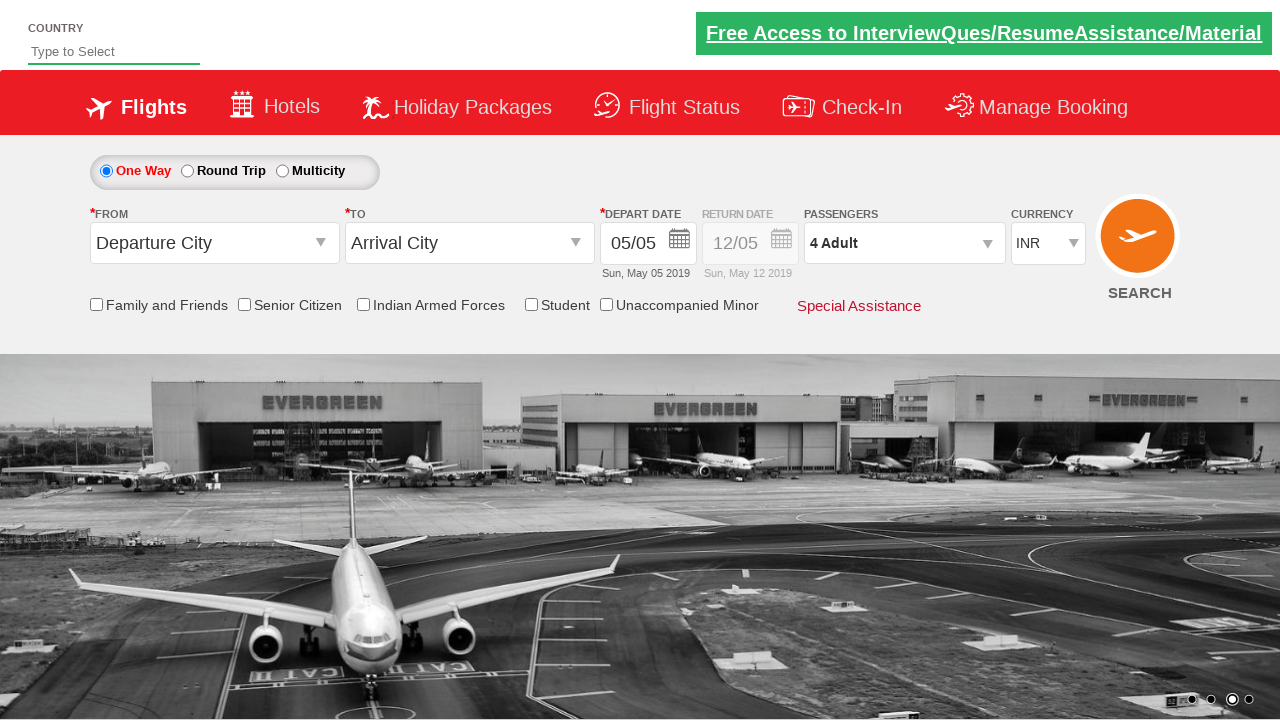

Retrieved passenger count text: '4 Adult'
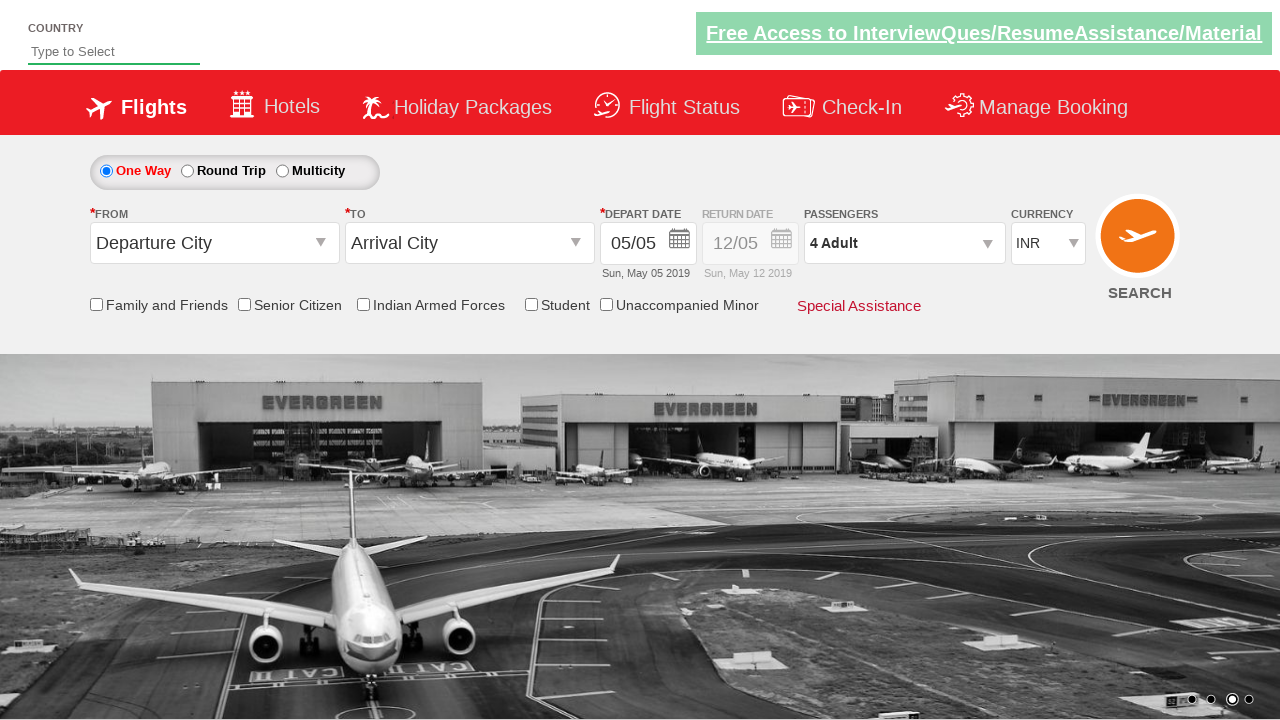

Assertion passed: passenger count is '4 Adult'
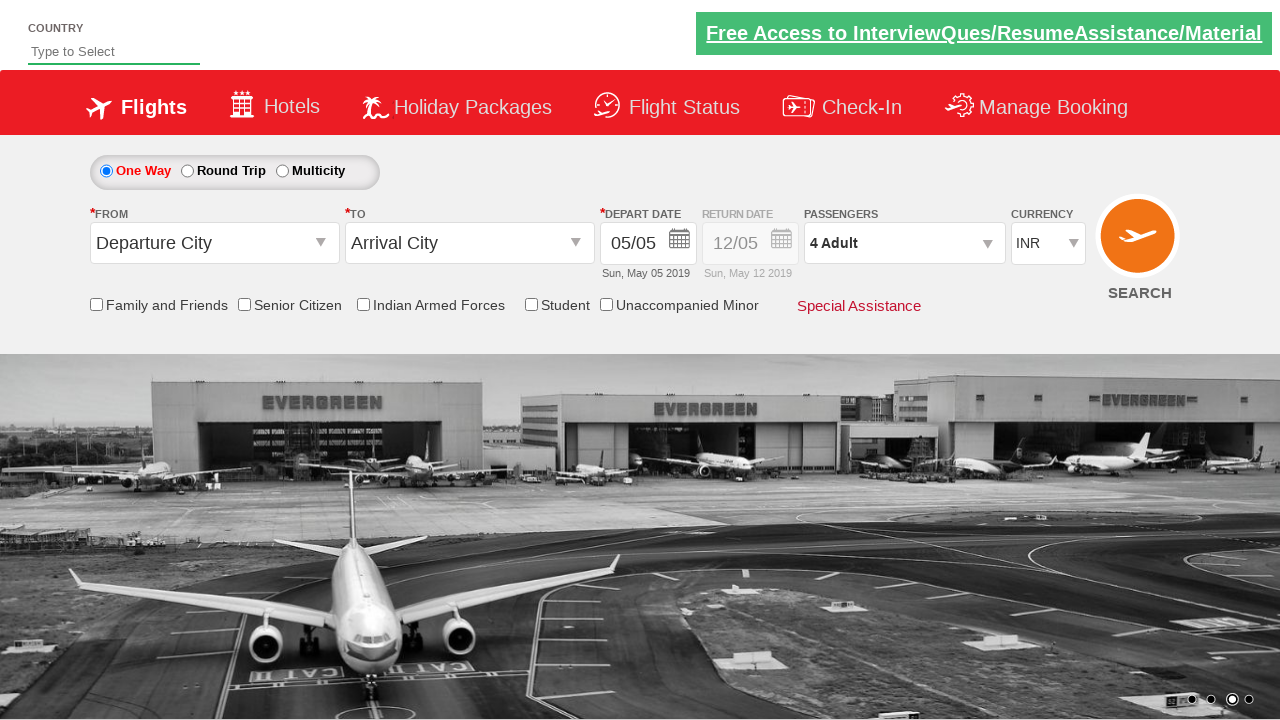

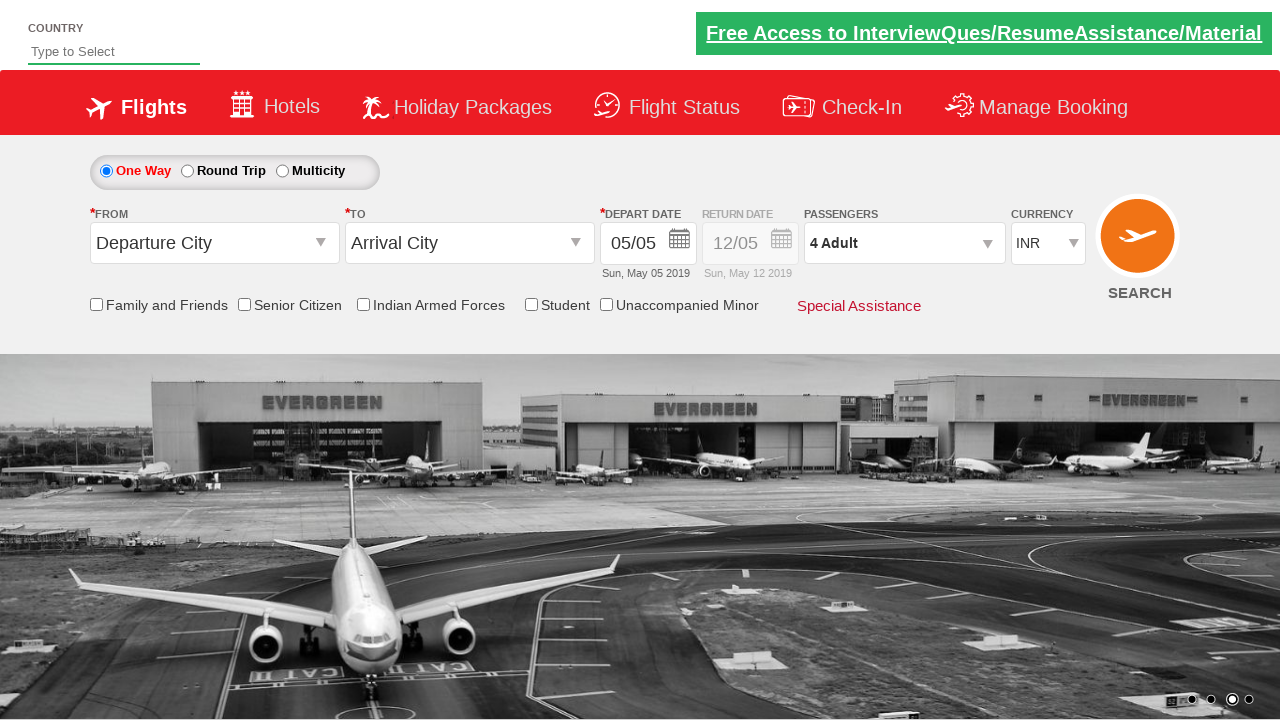